Navigates to Flipkart website, maximizes the browser window, and clears all cookies to verify basic page loading.

Starting URL: https://www.flipkart.com/

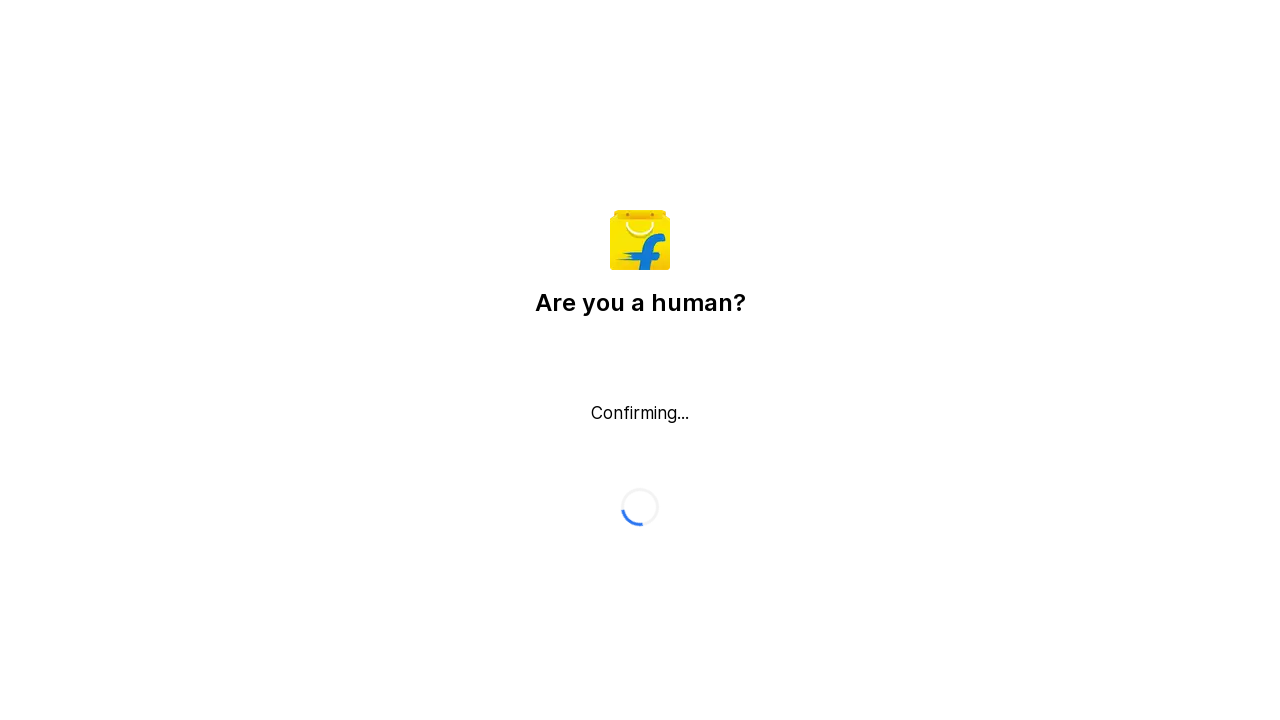

Waited for page DOM content to load
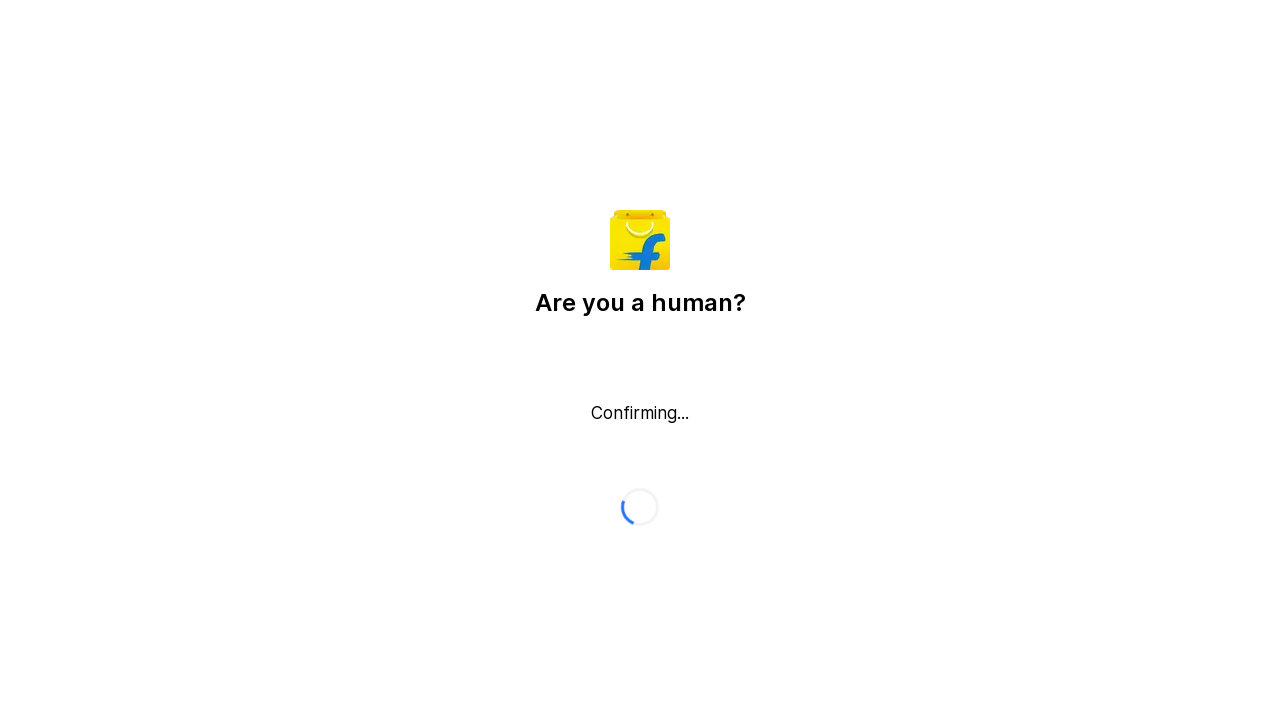

Cleared all cookies from the browser context
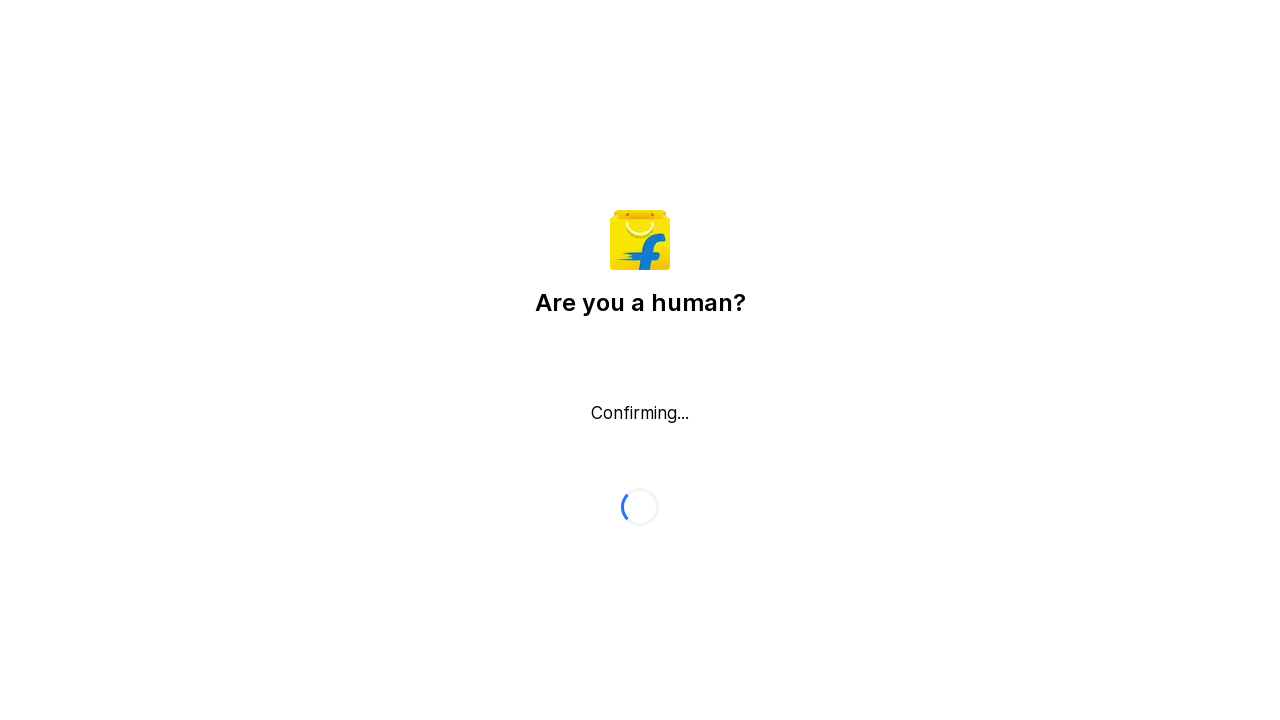

Waited 1000ms for page to fully stabilize
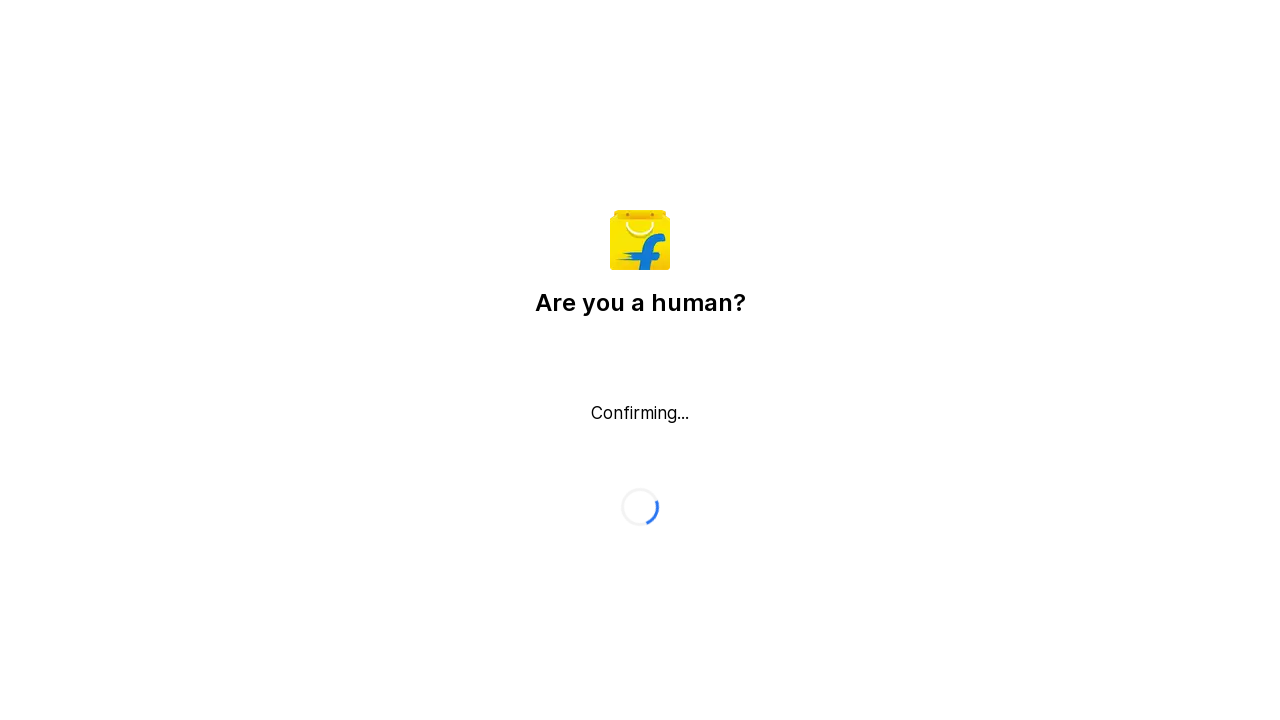

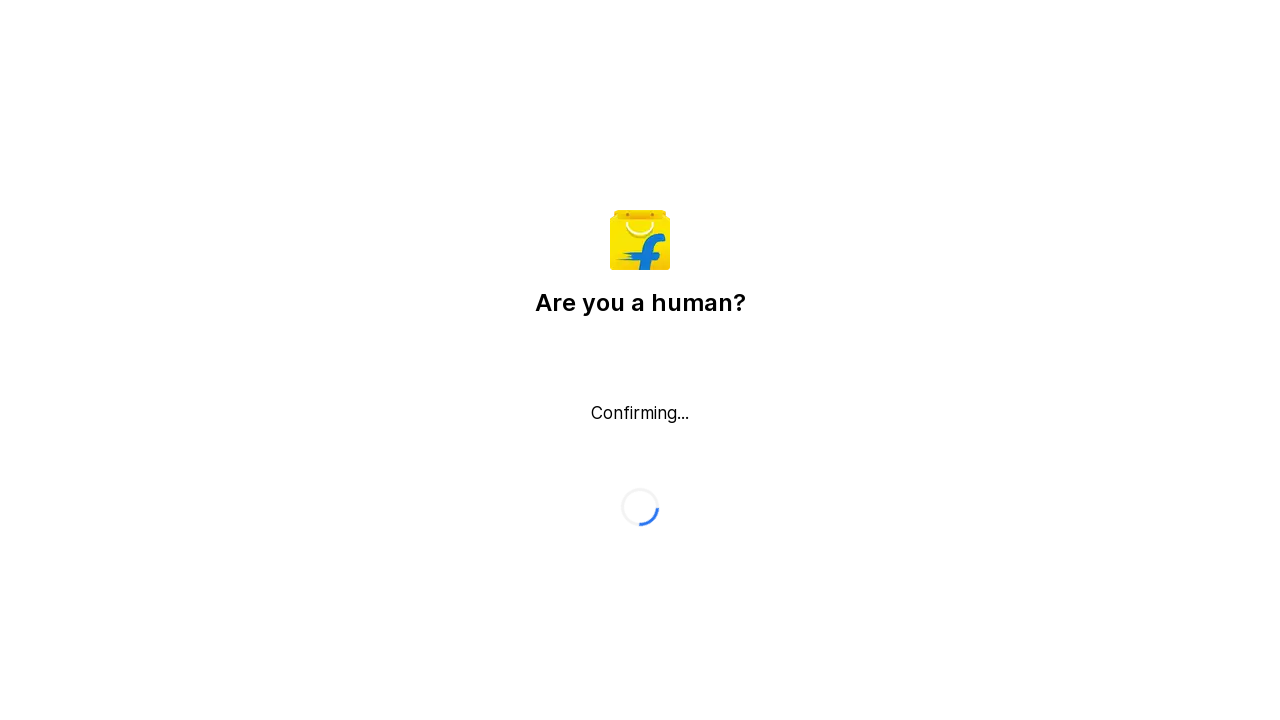